Navigates to the Heroku test site and clicks on the 10th link in the list of available examples to test link navigation functionality.

Starting URL: https://the-internet.herokuapp.com/

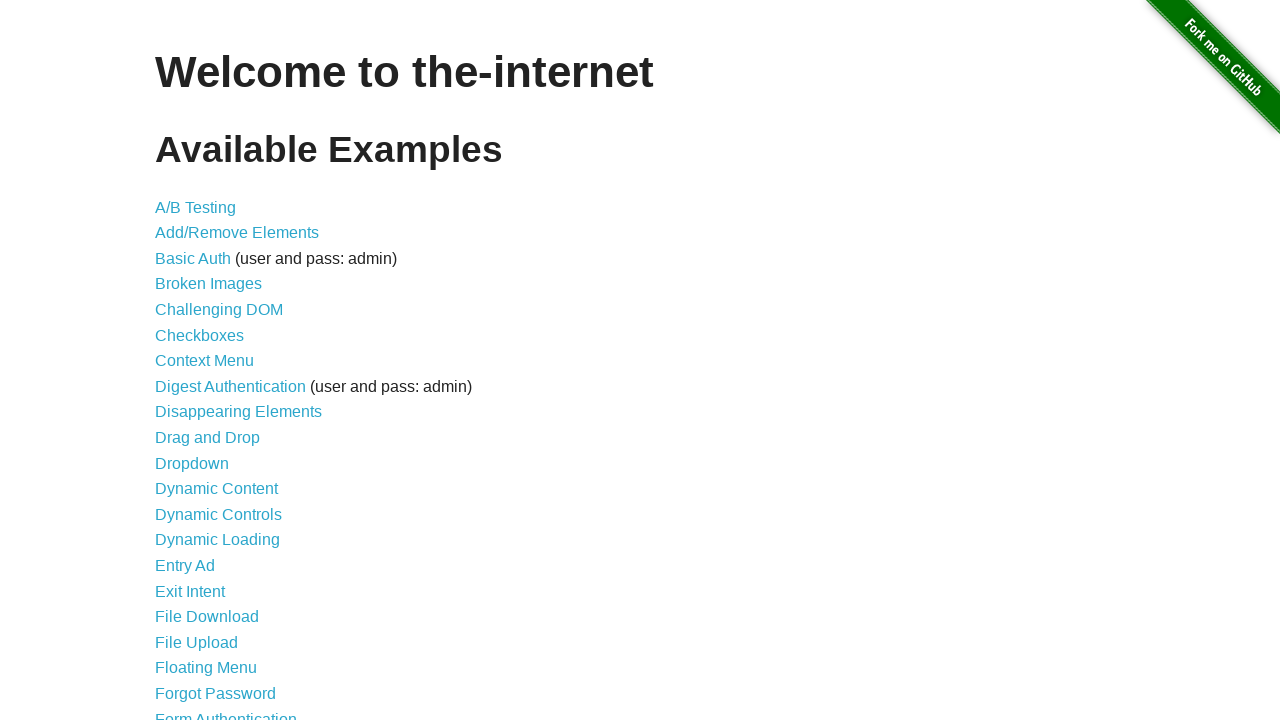

Waited for list of links to load on Heroku test site
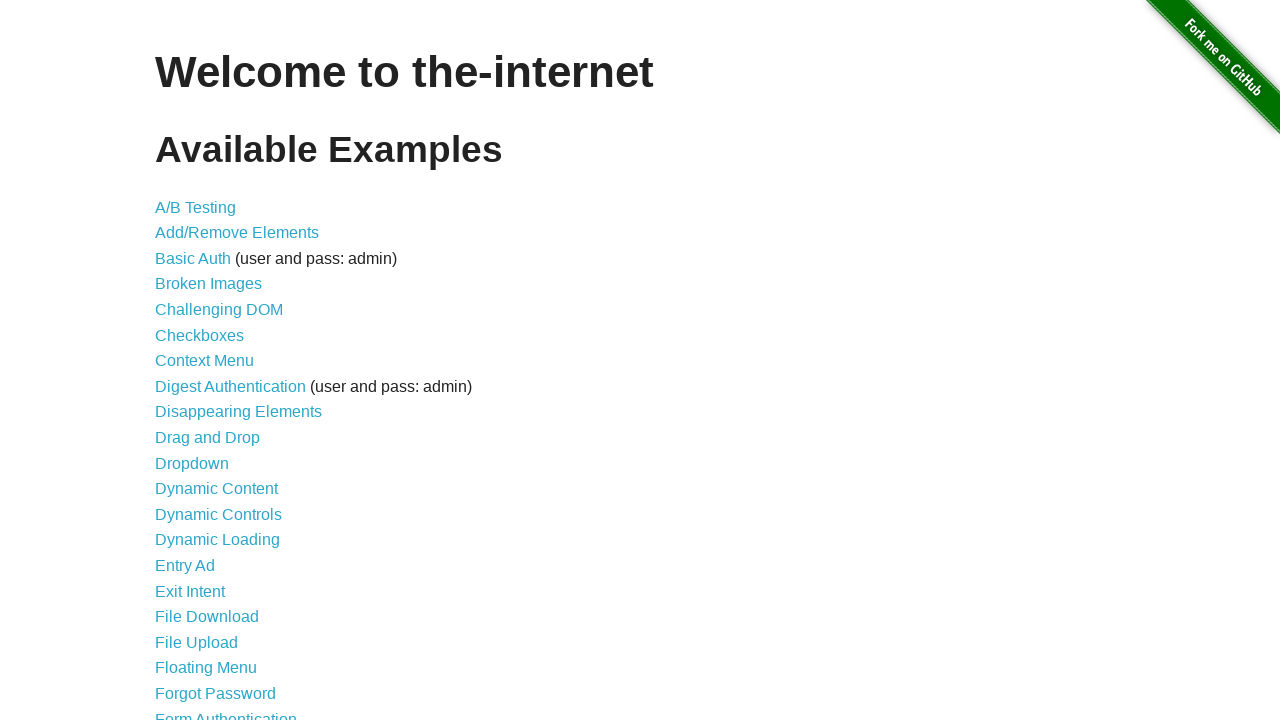

Clicked on the 10th link in the list at (208, 438) on xpath=//li[10]/a[@href]
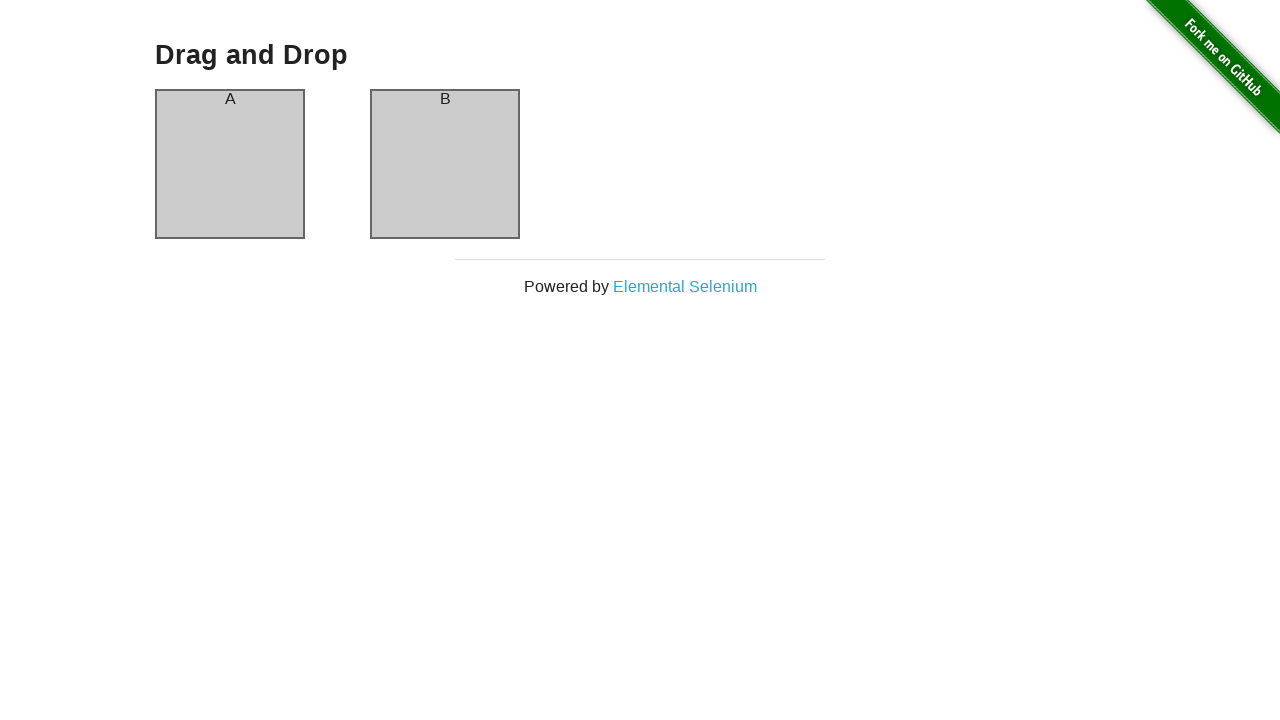

New page loaded after link navigation
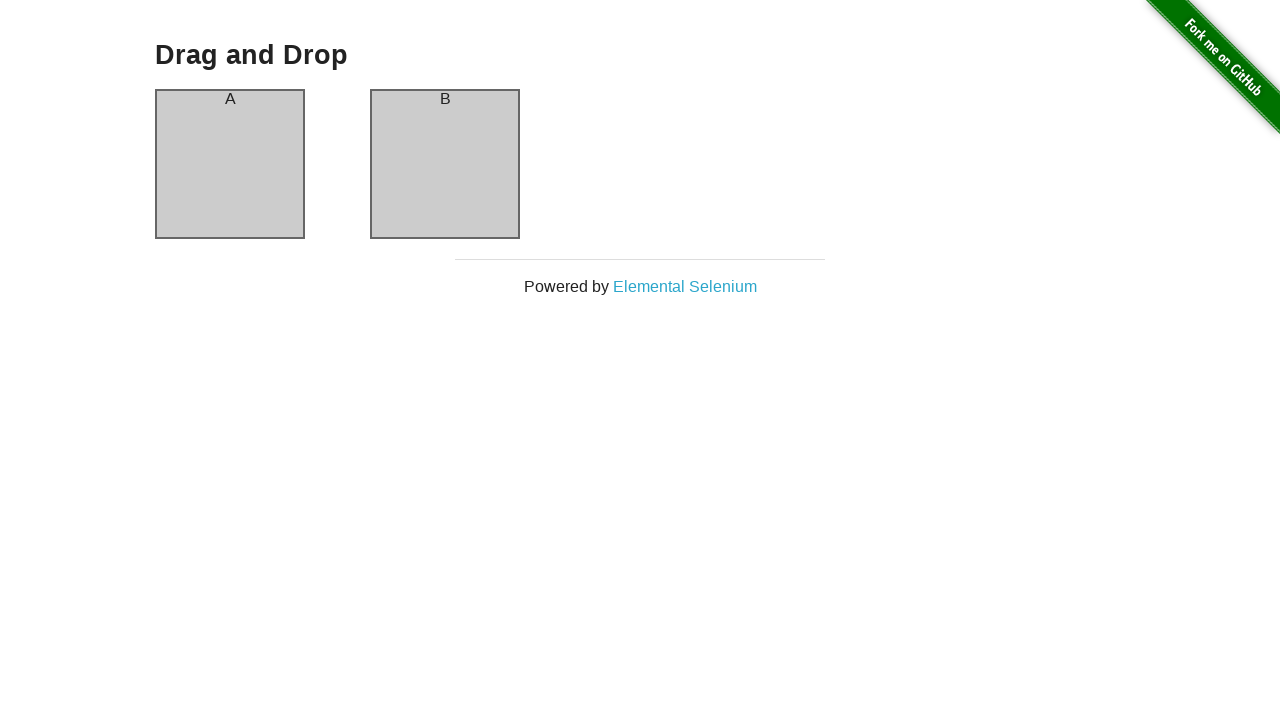

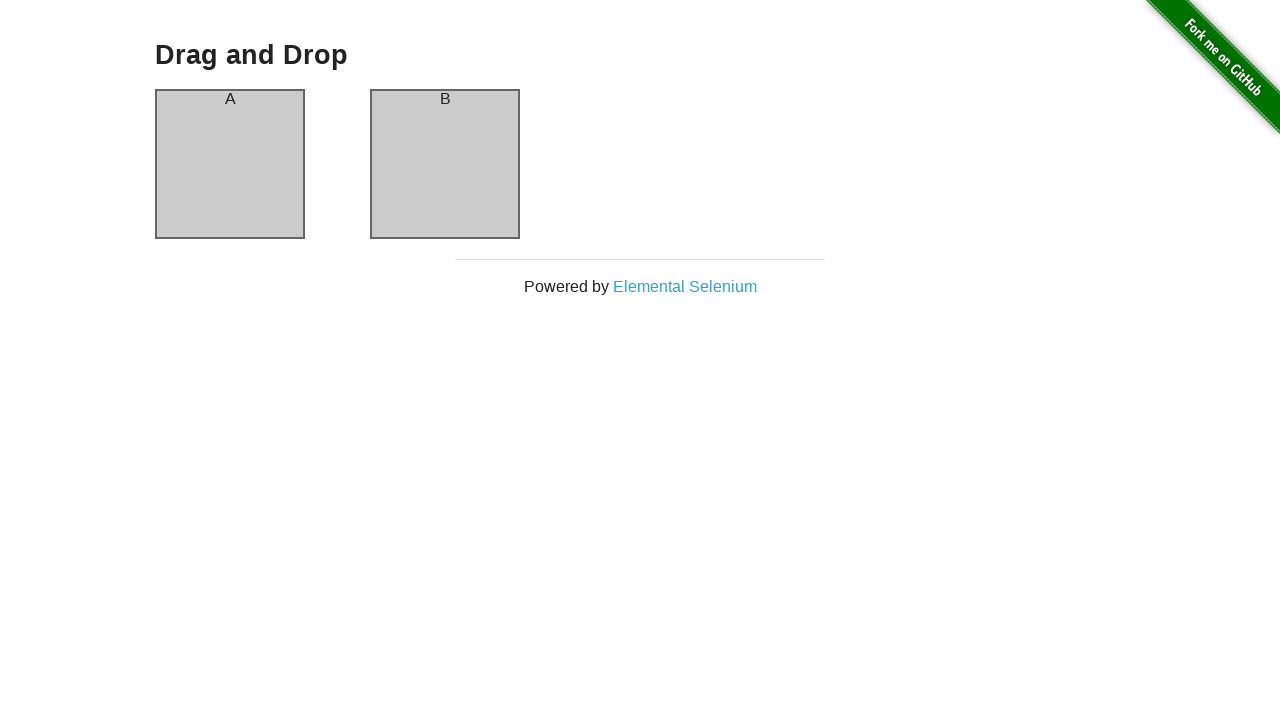